Tests file upload functionality by uploading a text file and verifying the uploaded filename is displayed correctly

Starting URL: http://the-internet.herokuapp.com/upload

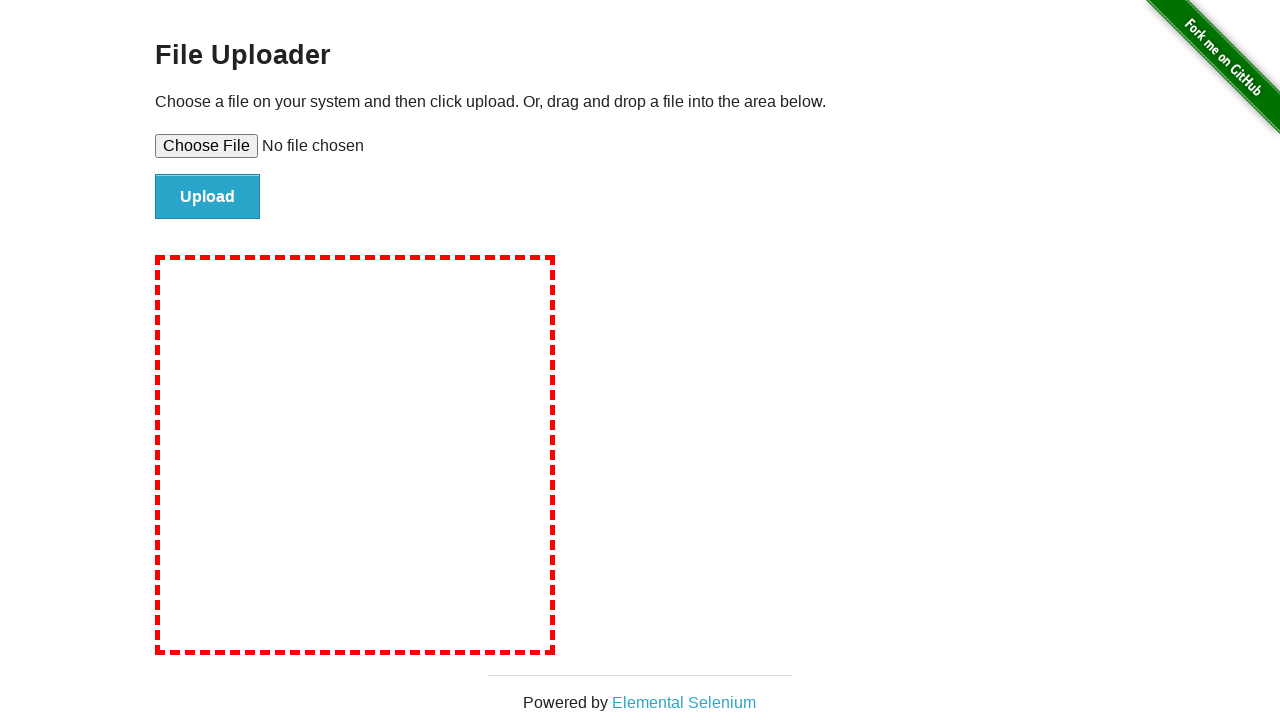

Created temporary test file 'test-upload-file.txt' with content
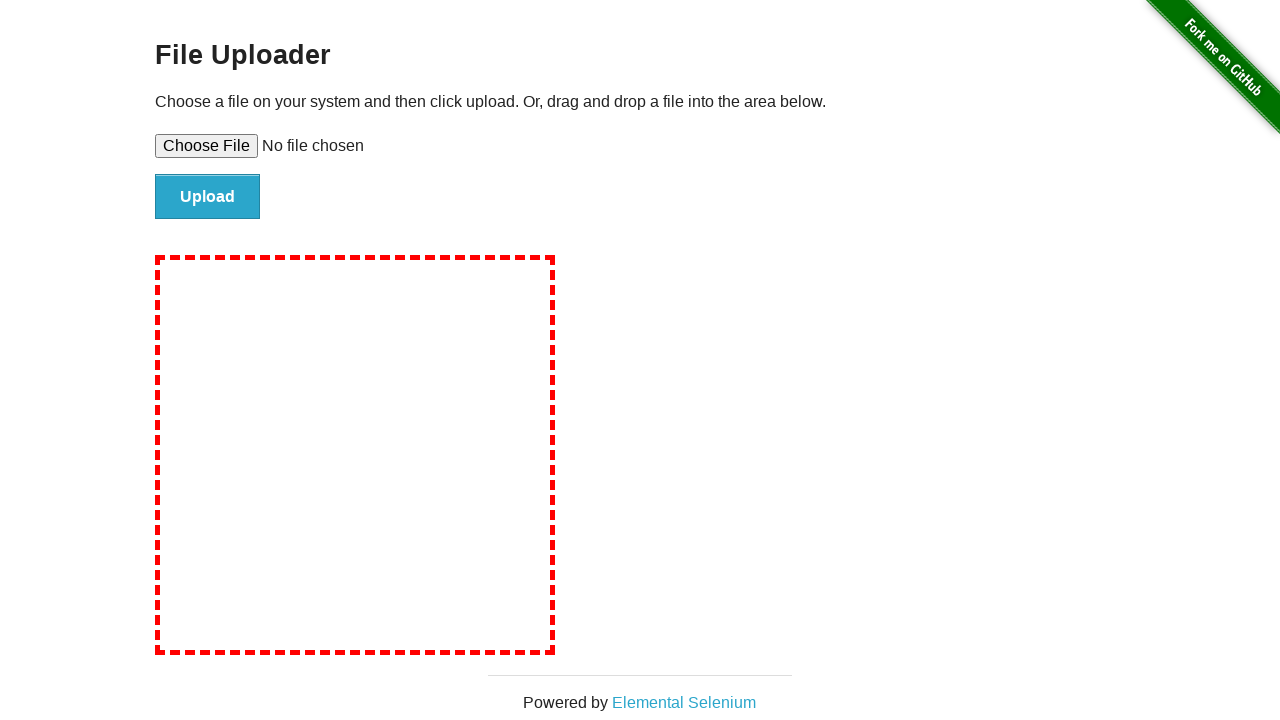

Selected test file for upload via file input
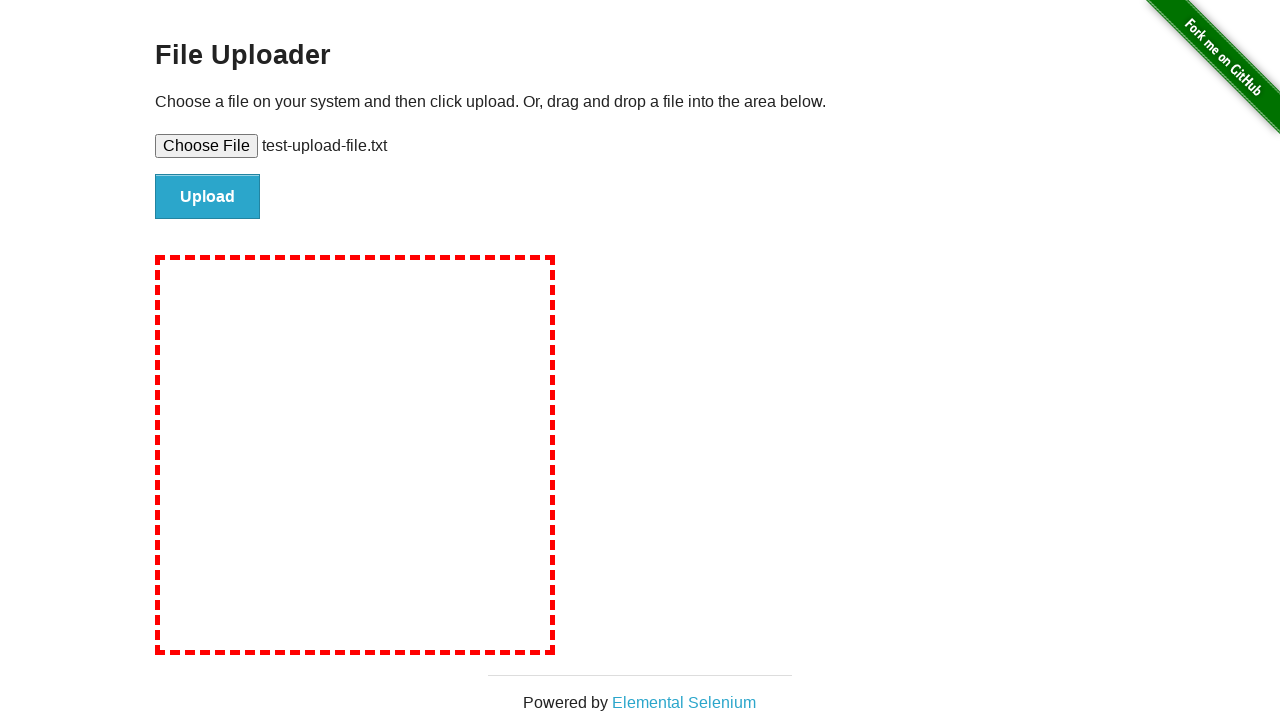

Clicked file submit button at (208, 197) on #file-submit
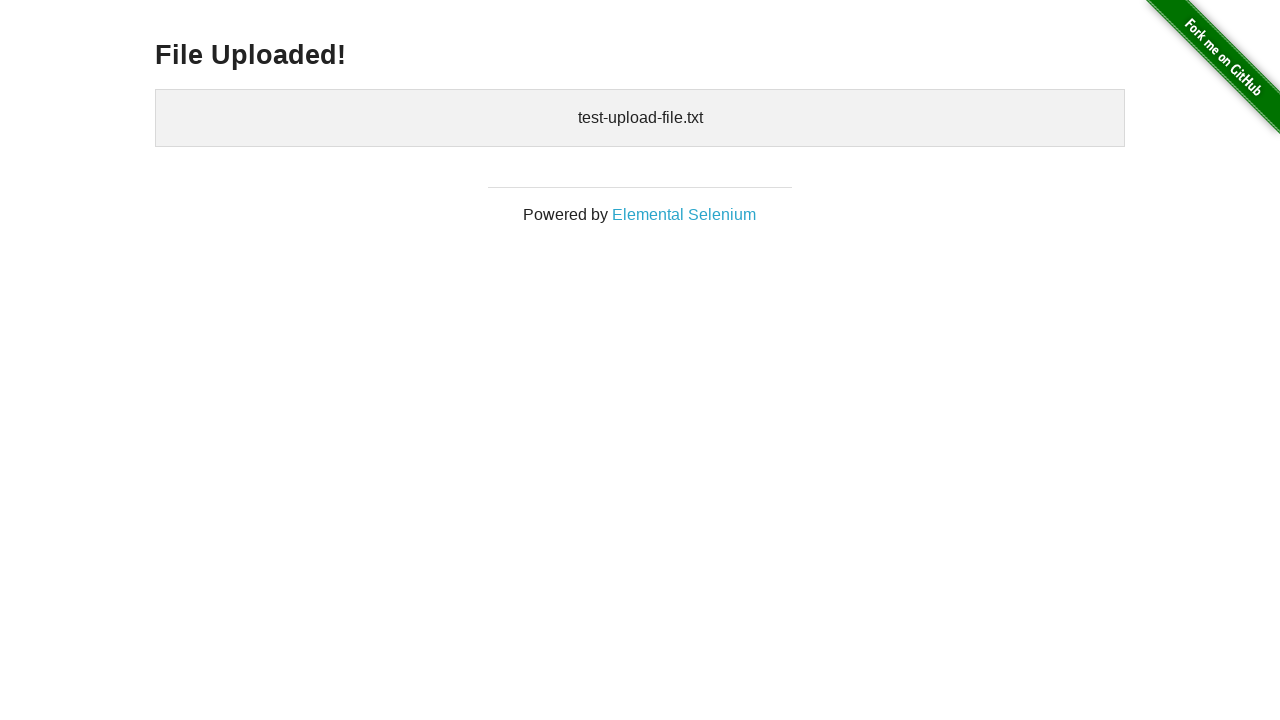

Waited for uploaded files confirmation to appear
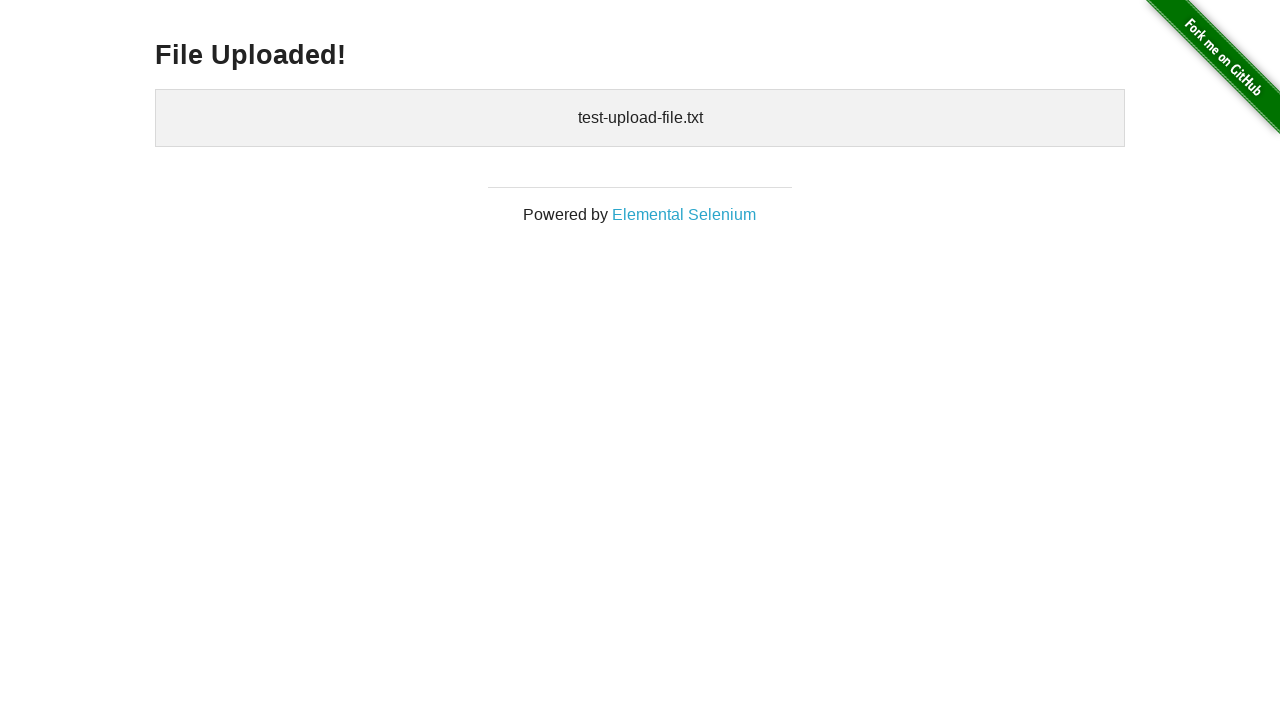

Retrieved uploaded files text content
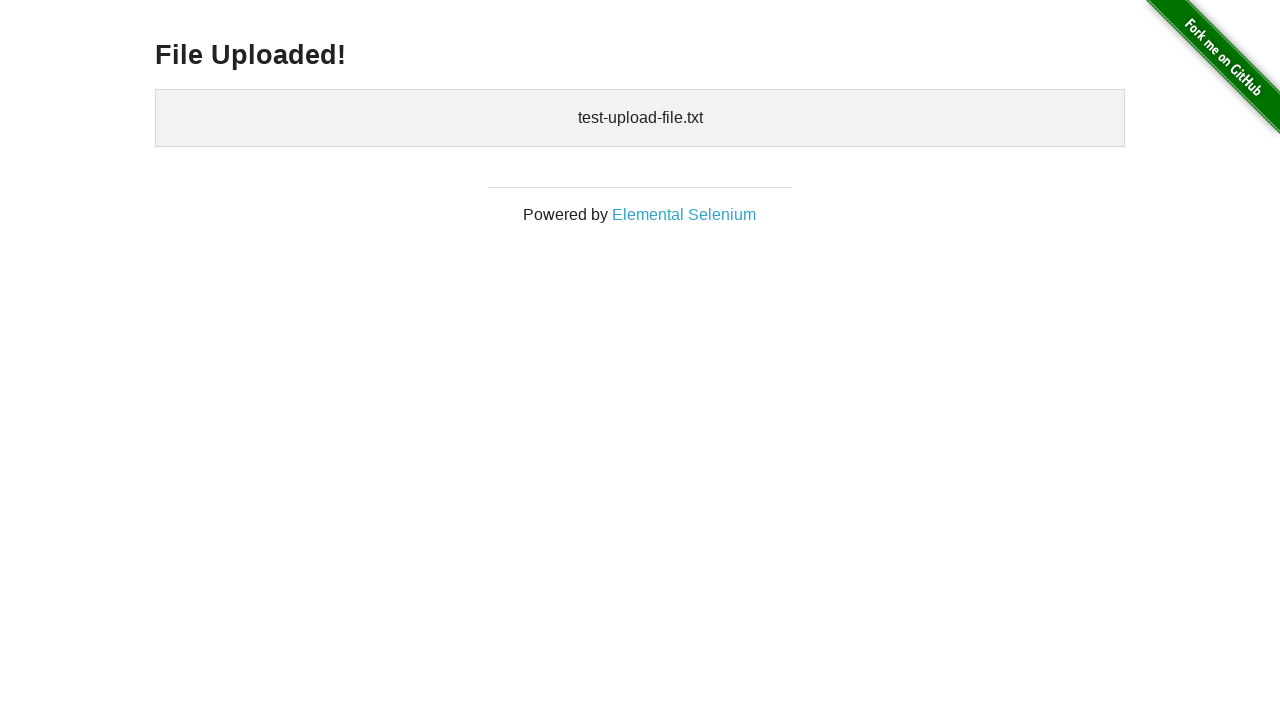

Verified that uploaded filename 'test-upload-file.txt' is displayed correctly
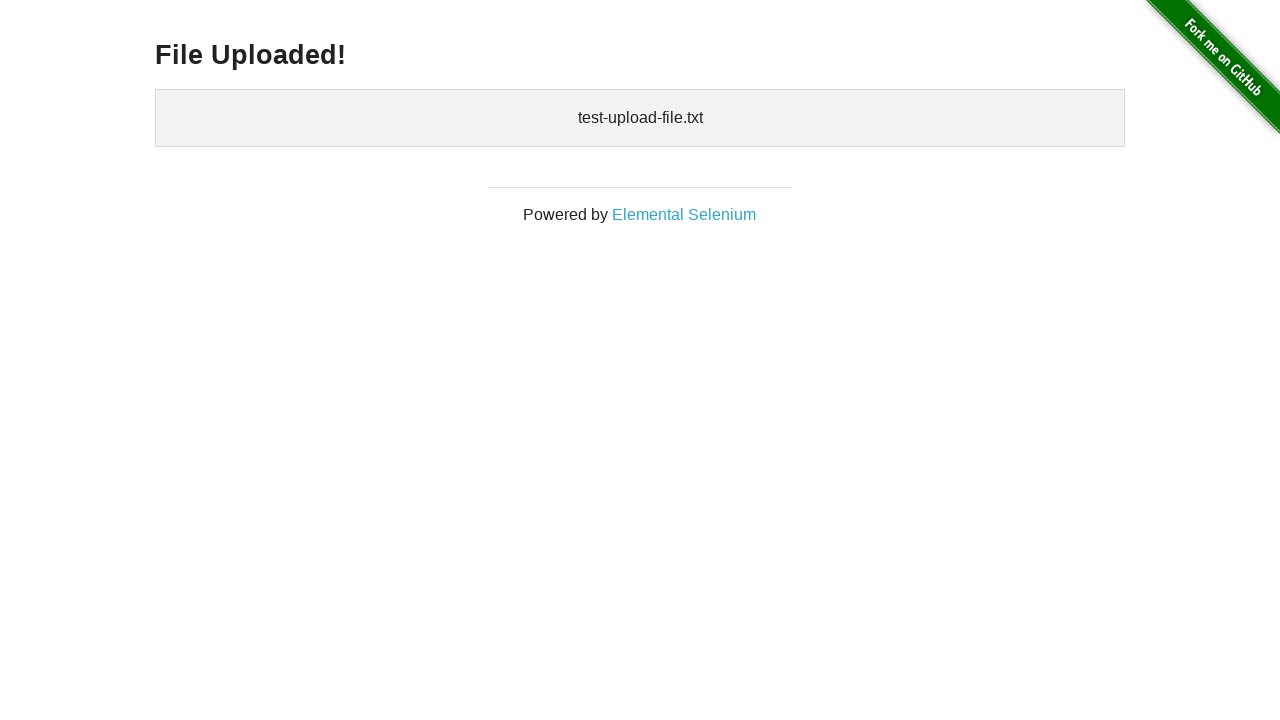

Cleaned up temporary test file
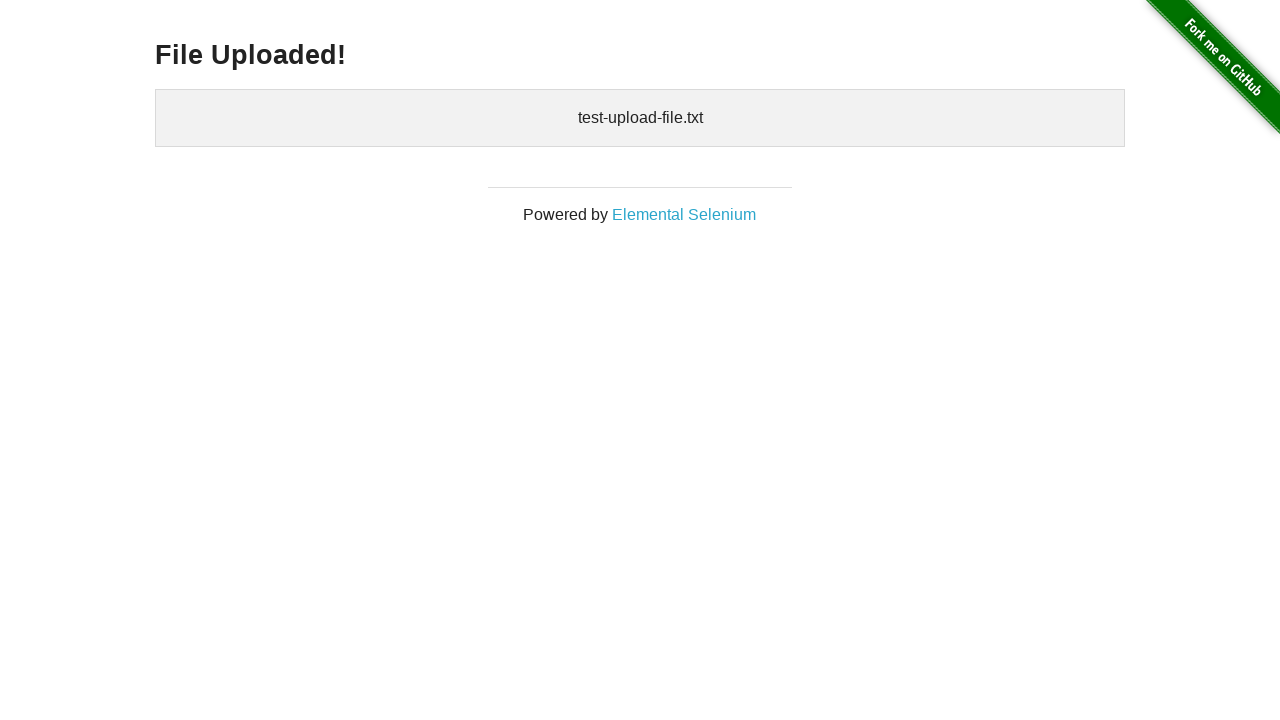

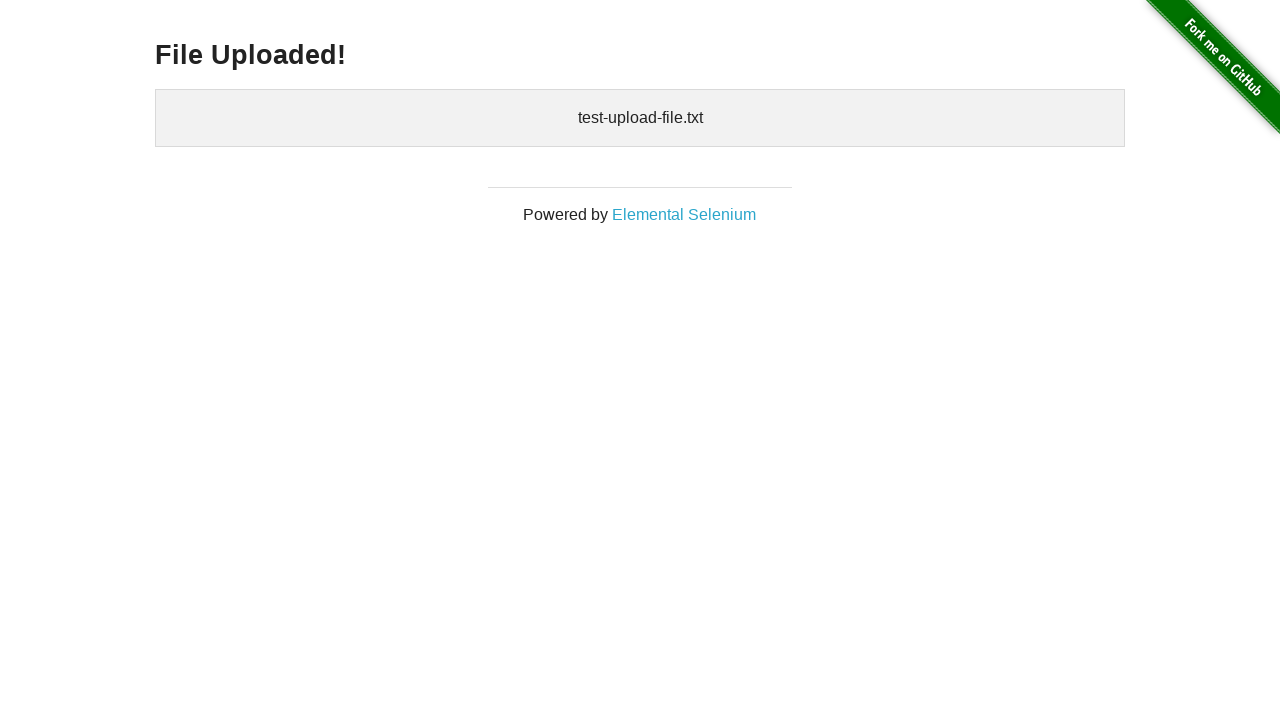